Tests radio button selection on DemoQA by clicking the Yes and Impressive radio buttons and verifying the selection text updates accordingly.

Starting URL: https://demoqa.com/radio-button

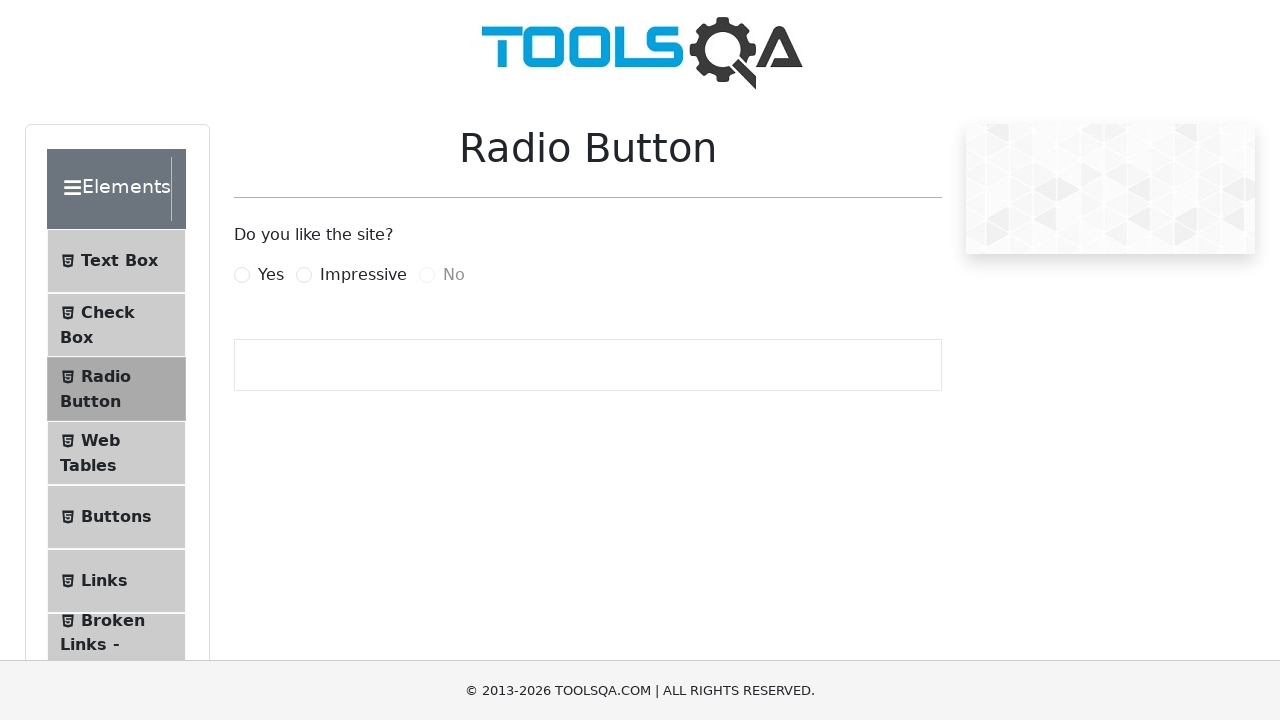

Clicked the 'Yes' radio button at (271, 275) on xpath=//label[normalize-space()='Yes']
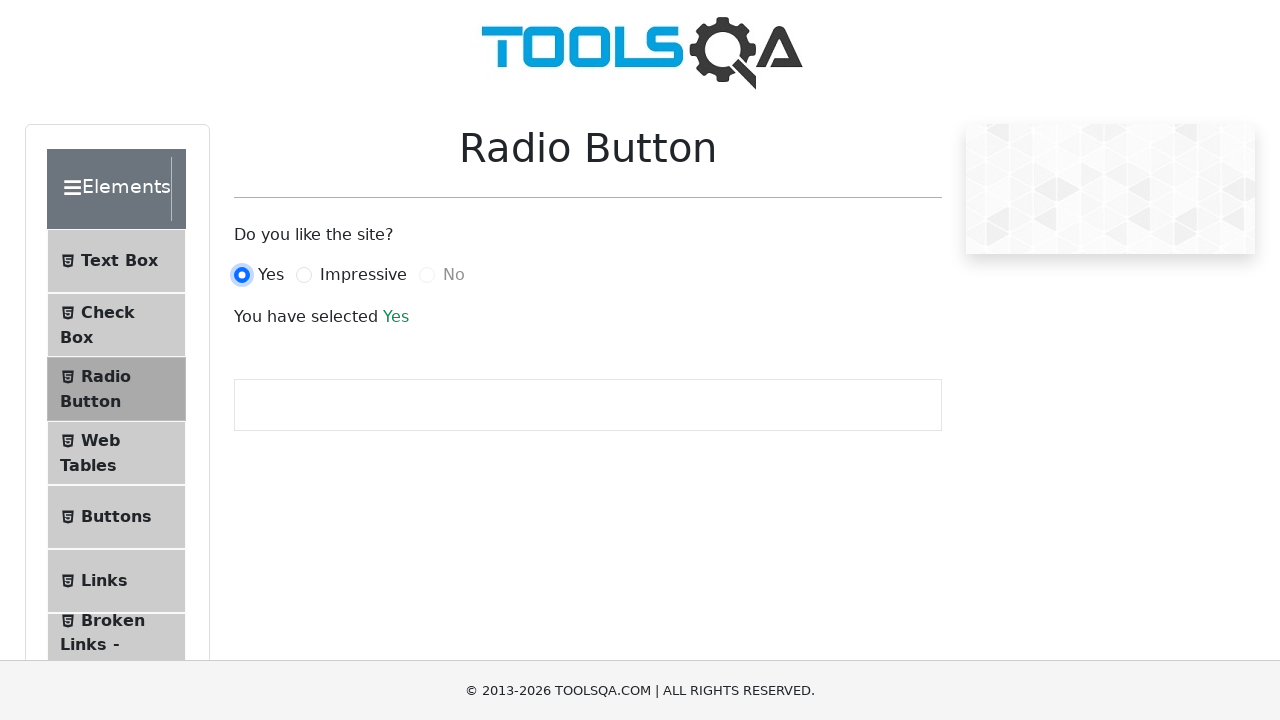

Verified selection text appeared after clicking 'Yes'
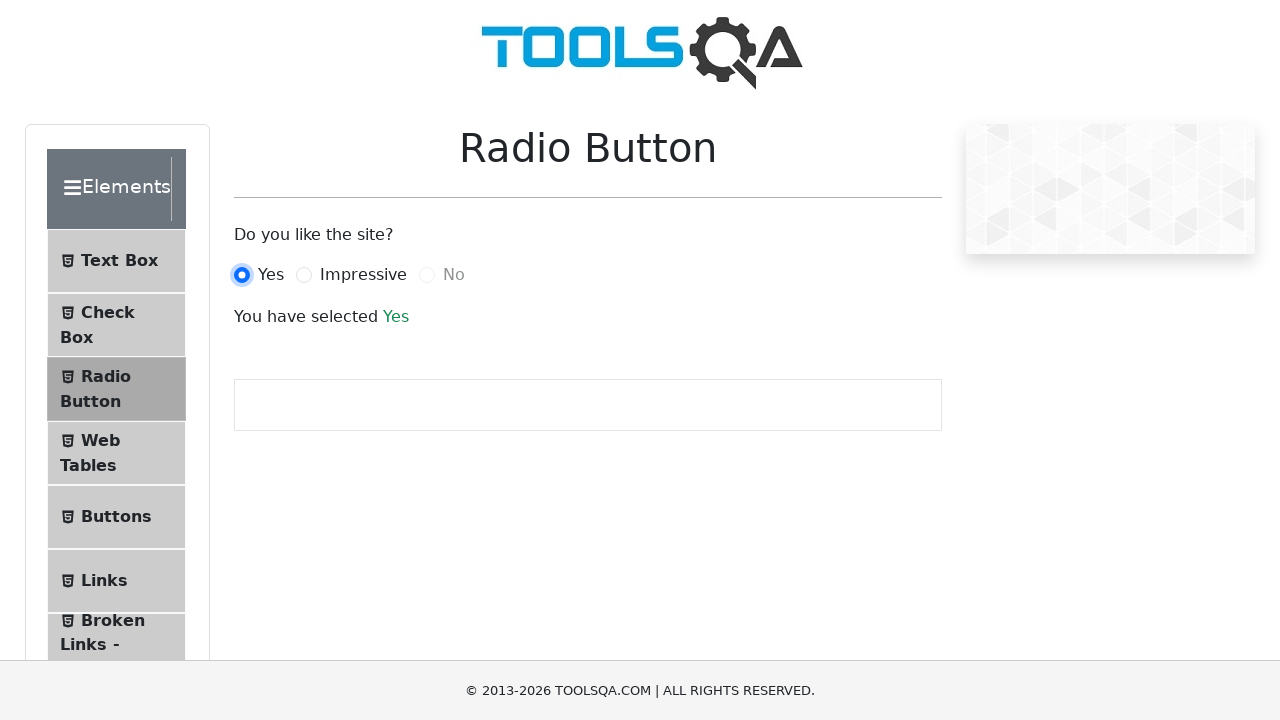

Clicked the 'Impressive' radio button at (363, 275) on xpath=//label[normalize-space()='Impressive']
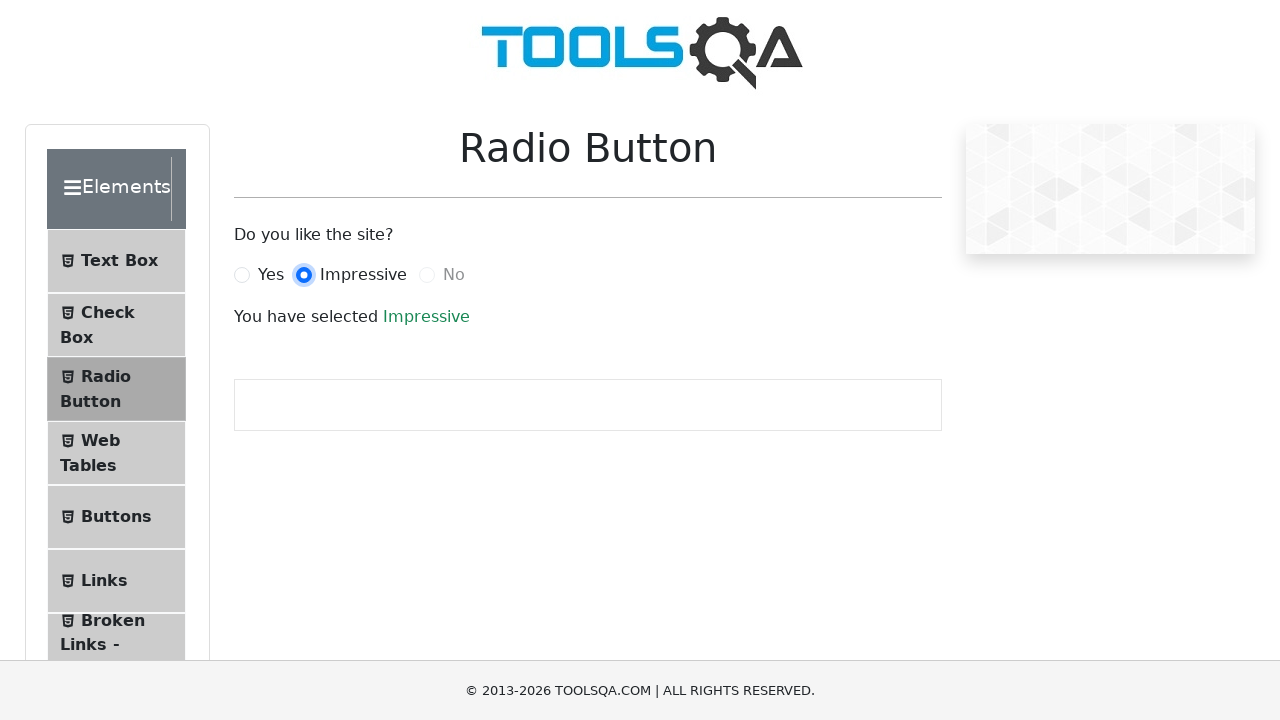

Verified selection text updated after clicking 'Impressive'
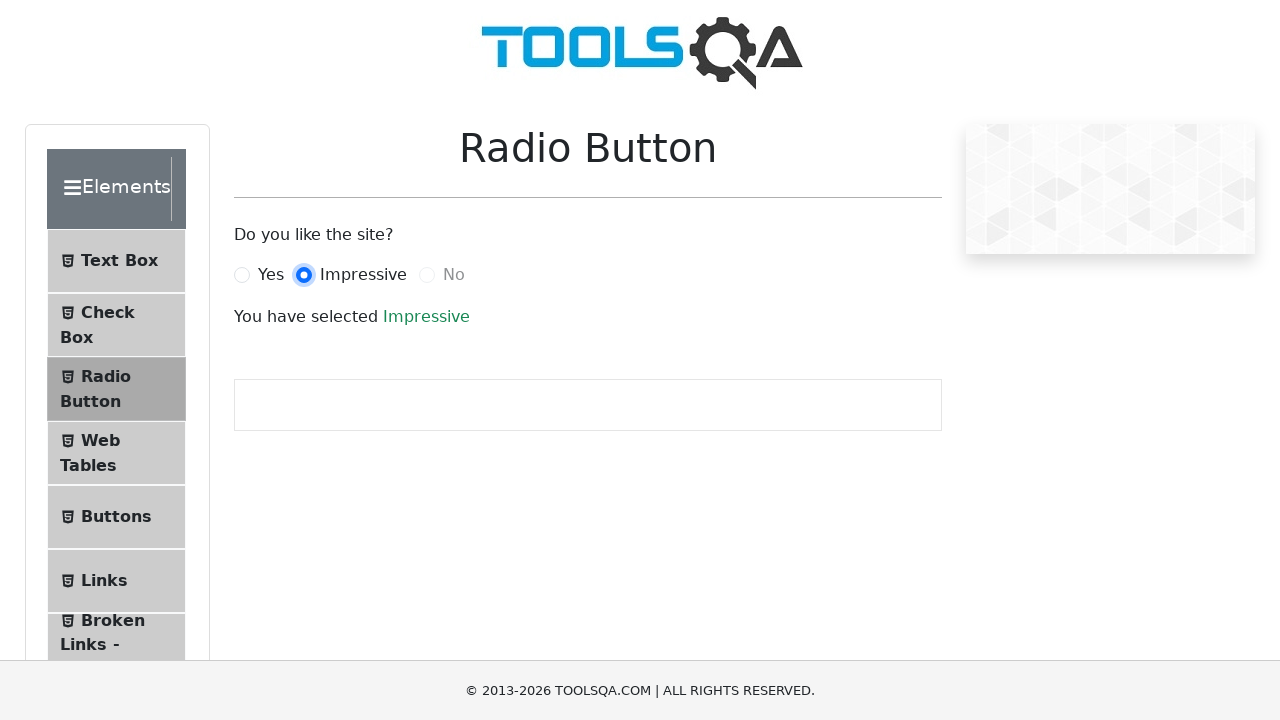

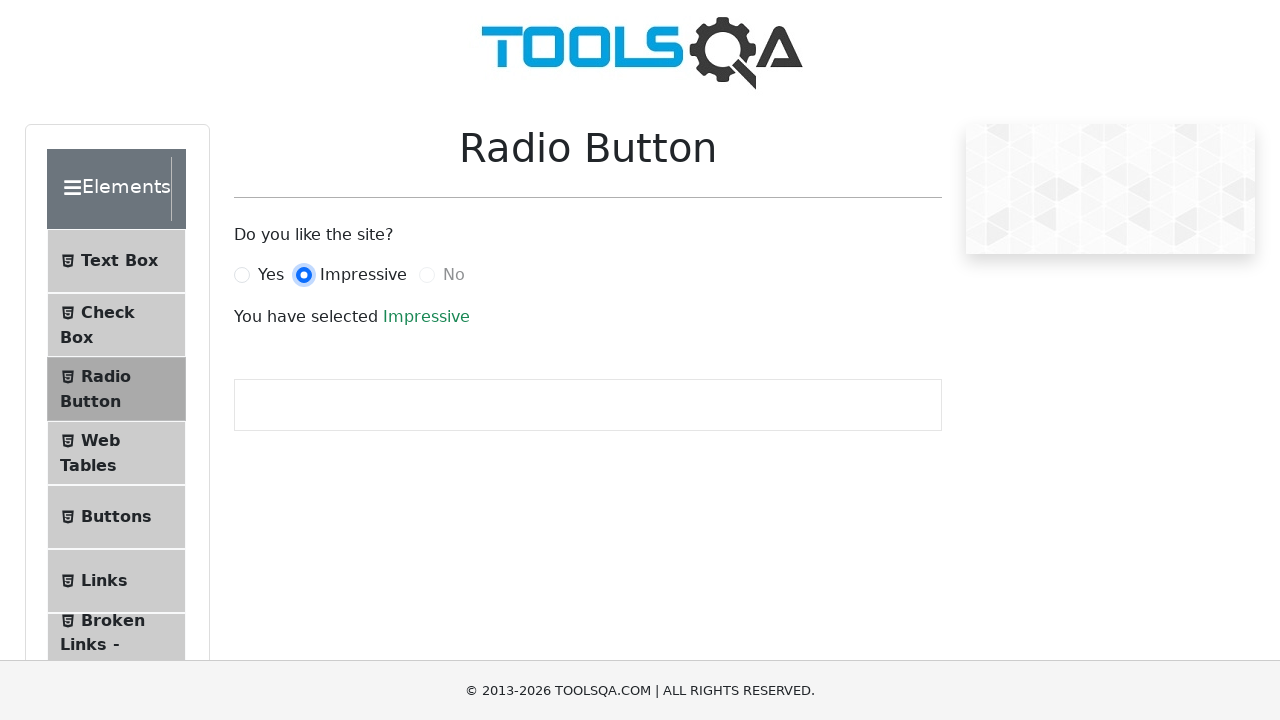